Navigates to the broken images page to verify the page loads correctly

Starting URL: https://the-internet.herokuapp.com/

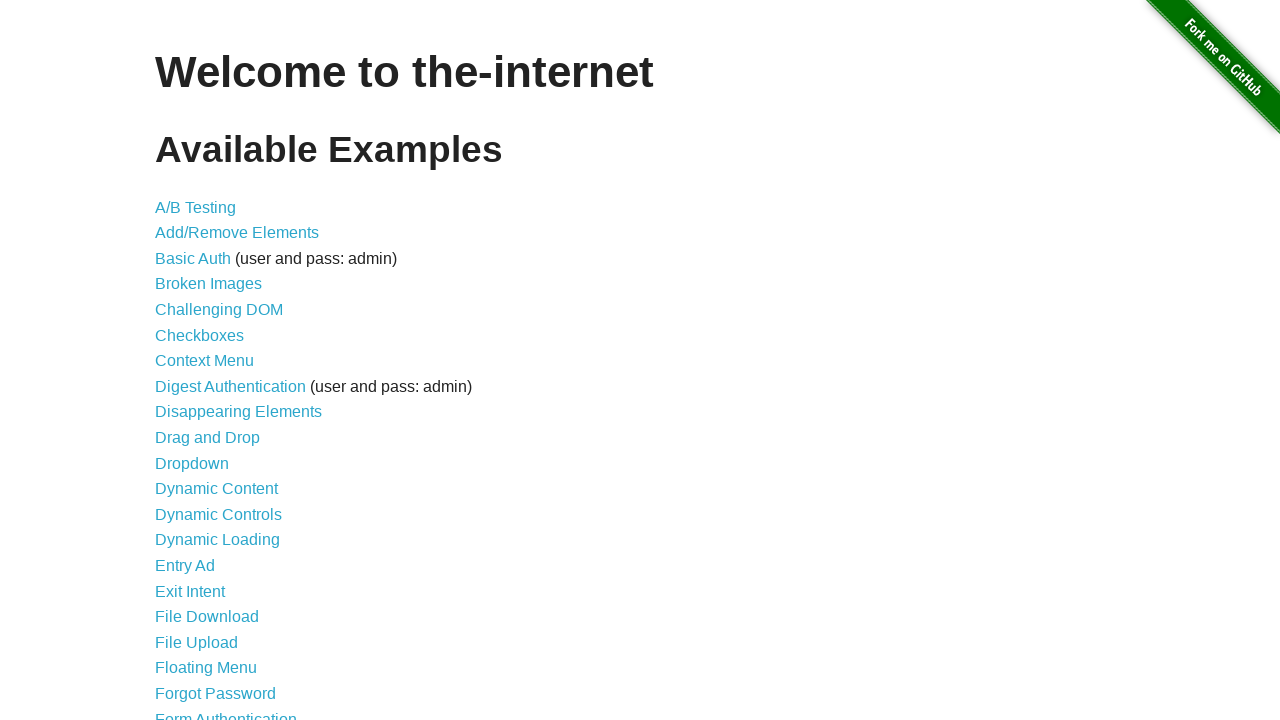

Clicked on broken images link at (208, 284) on a[href='/broken_images']
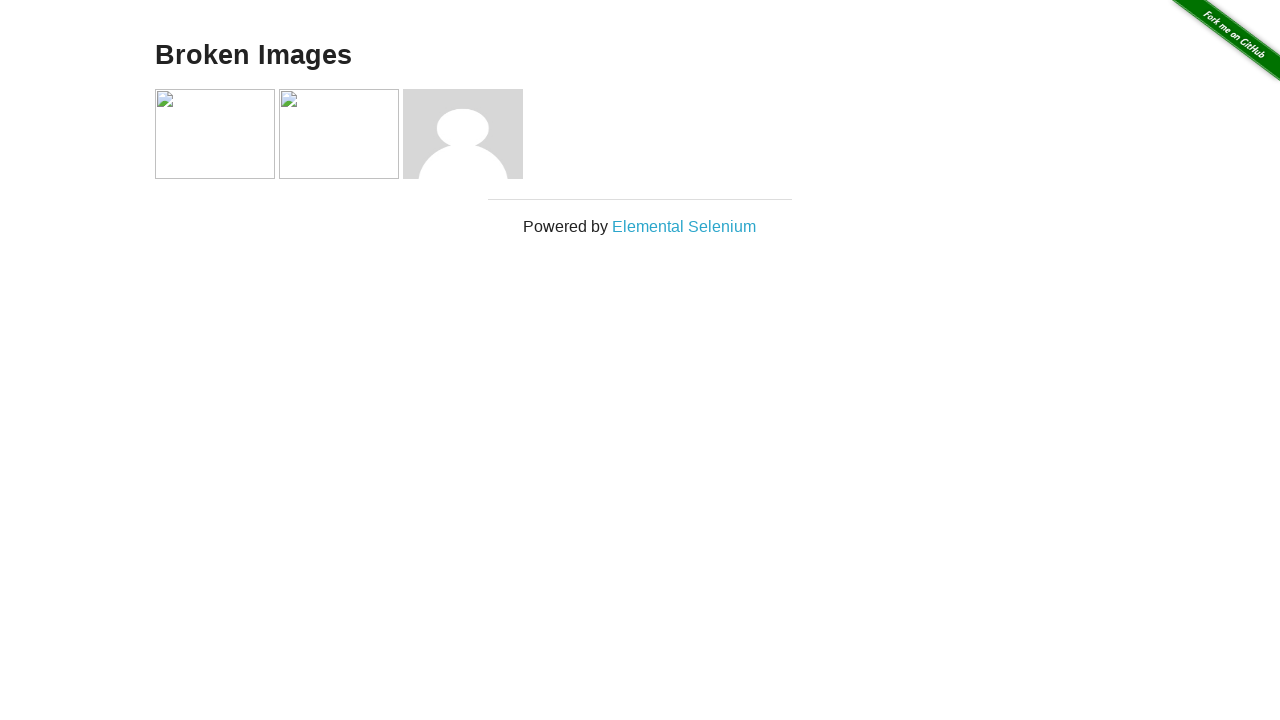

Broken images page loaded successfully
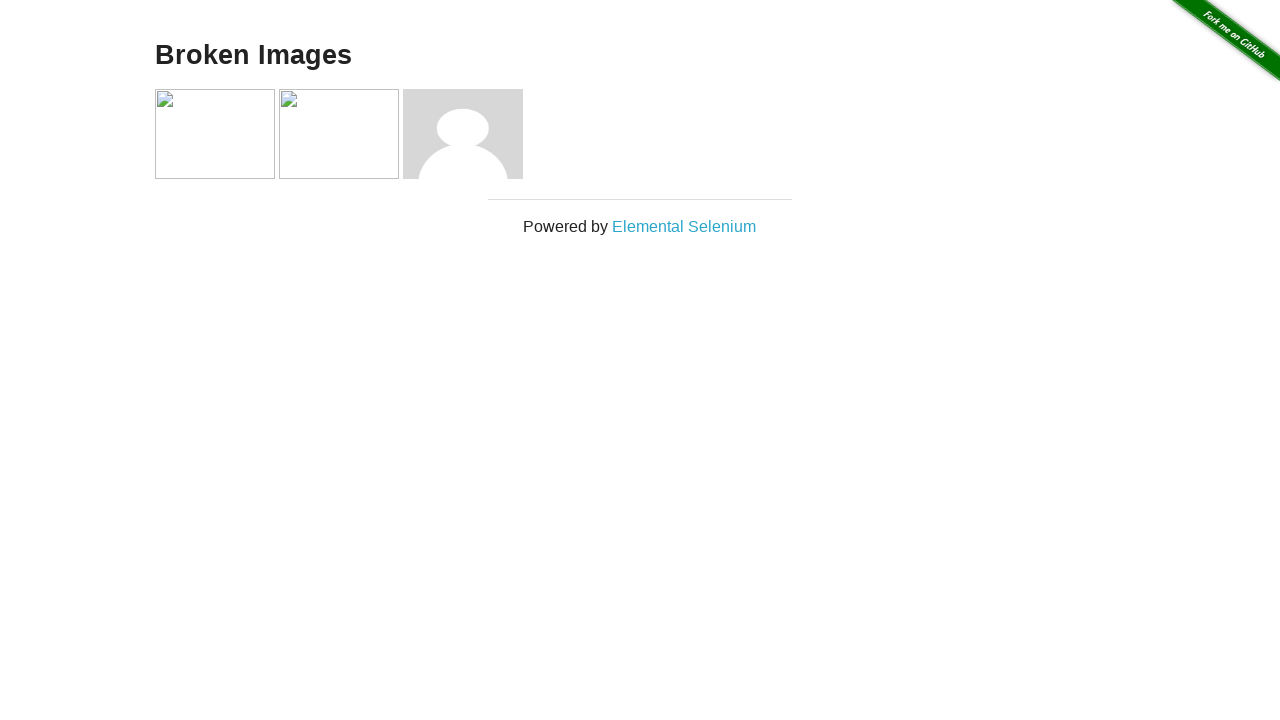

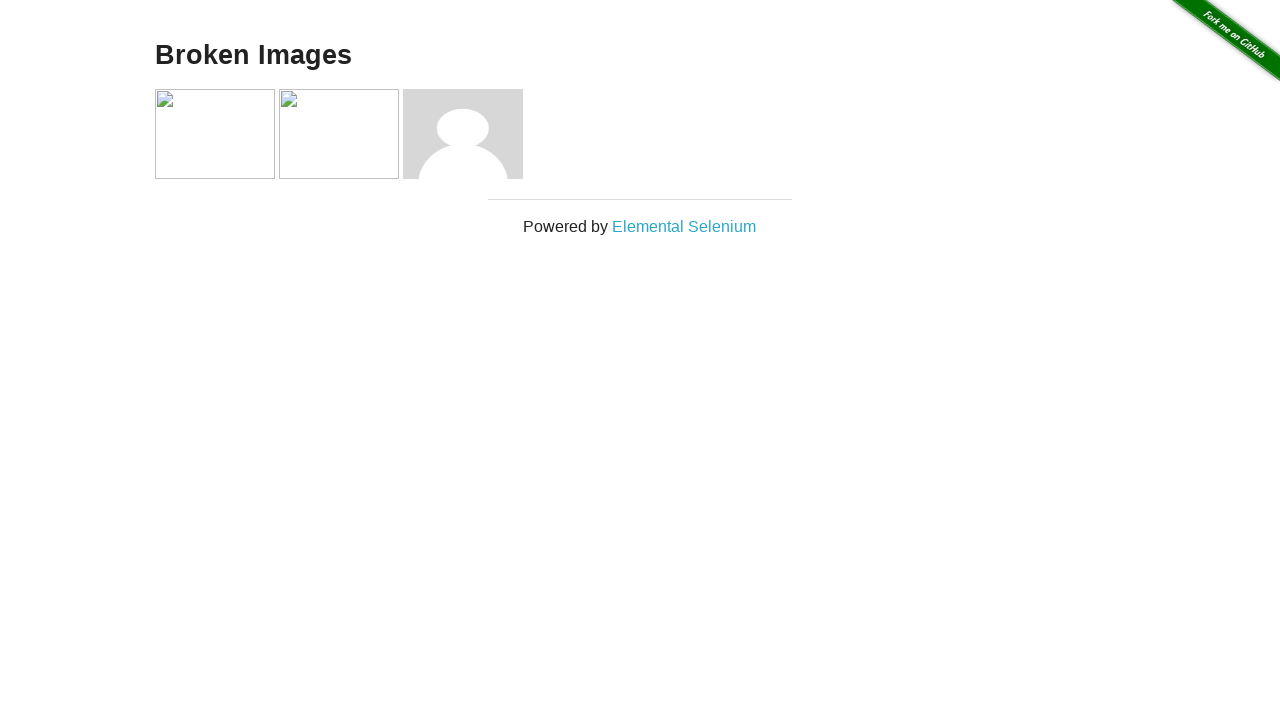